Navigates to 'Admin Page' via left menu link and verifies the URL

Starting URL: https://parabank.parasoft.com/parabank

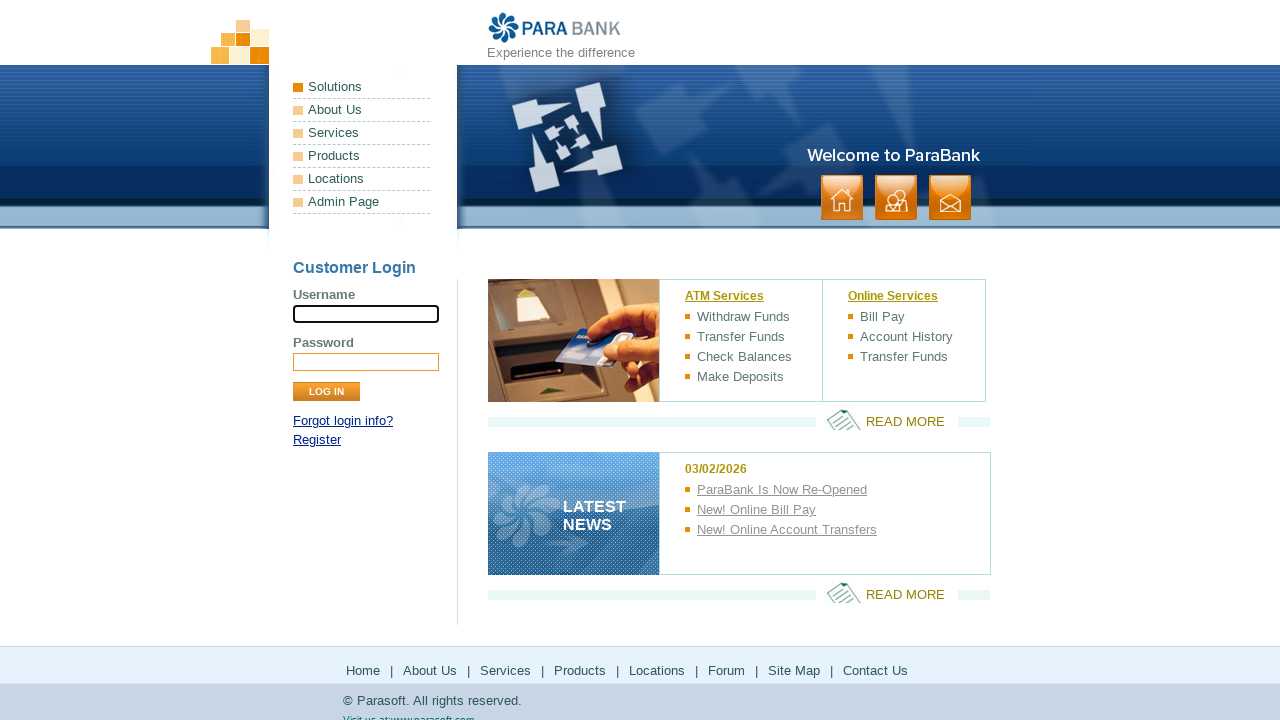

Waited for page to fully load (networkidle)
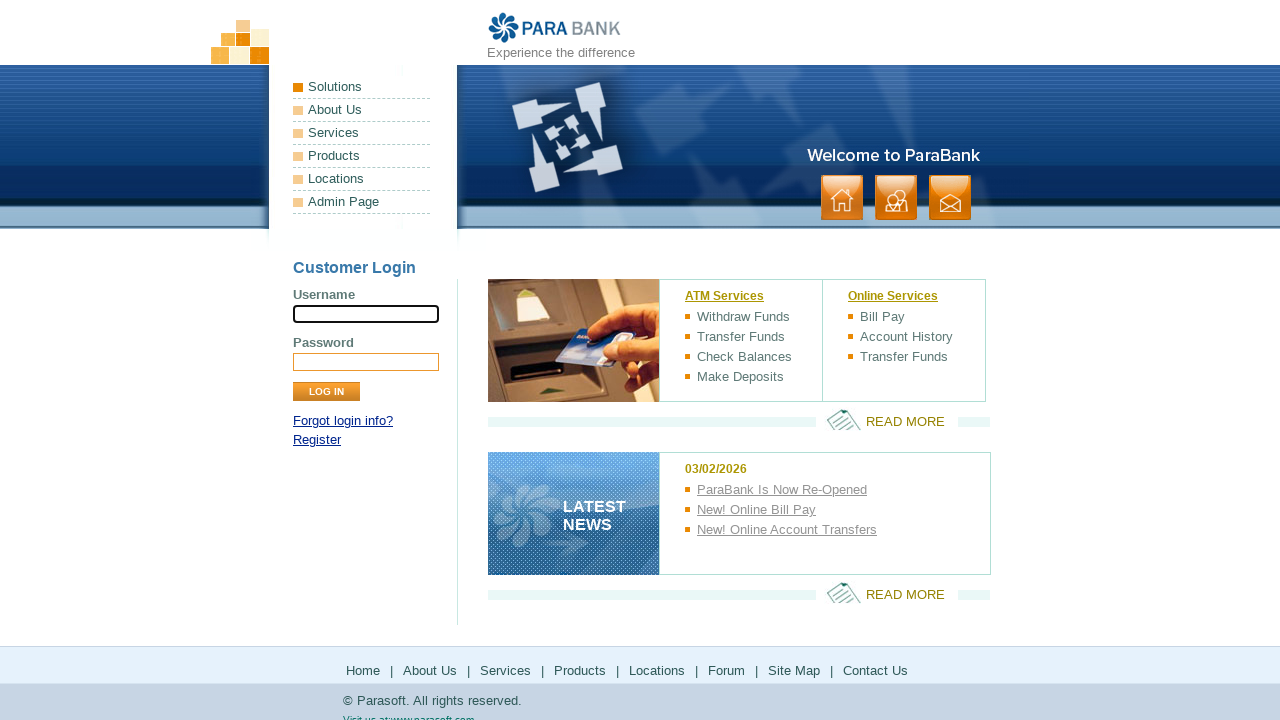

Clicked on 'Admin Page' link in left menu at (362, 202) on internal:role=link[name="Admin Page"i] >> nth=0
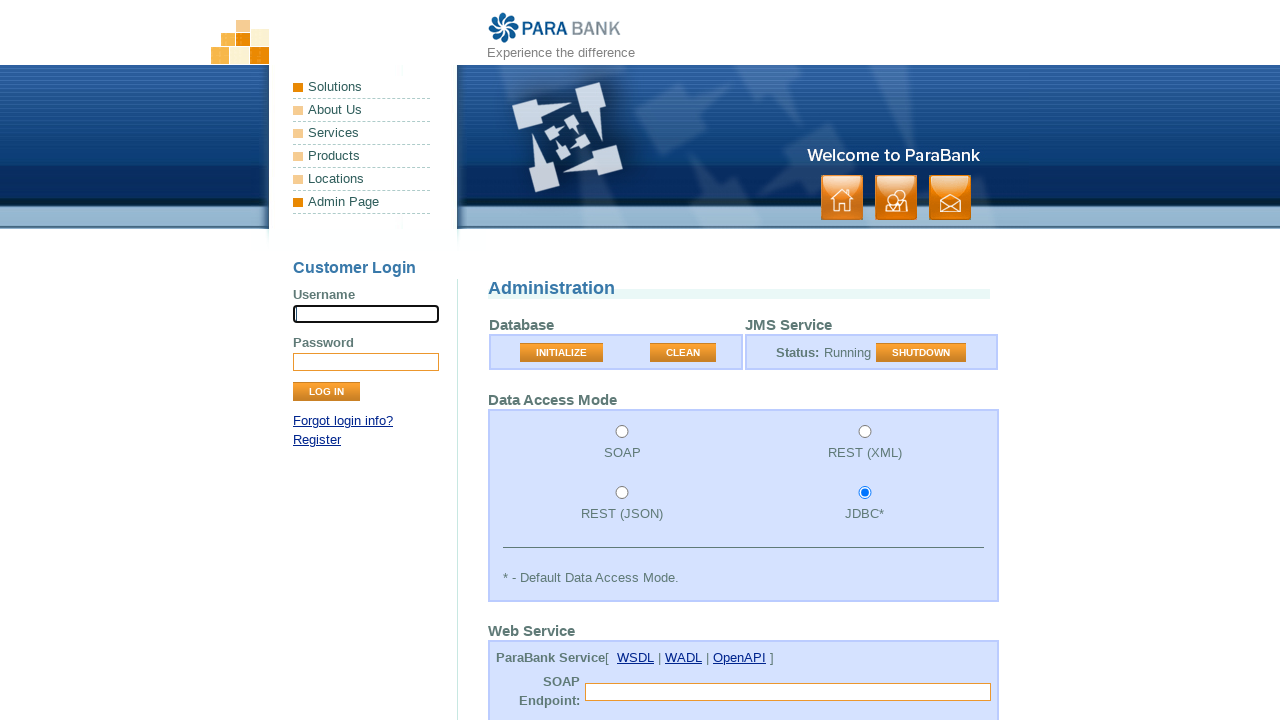

Verified navigation to admin.htm URL
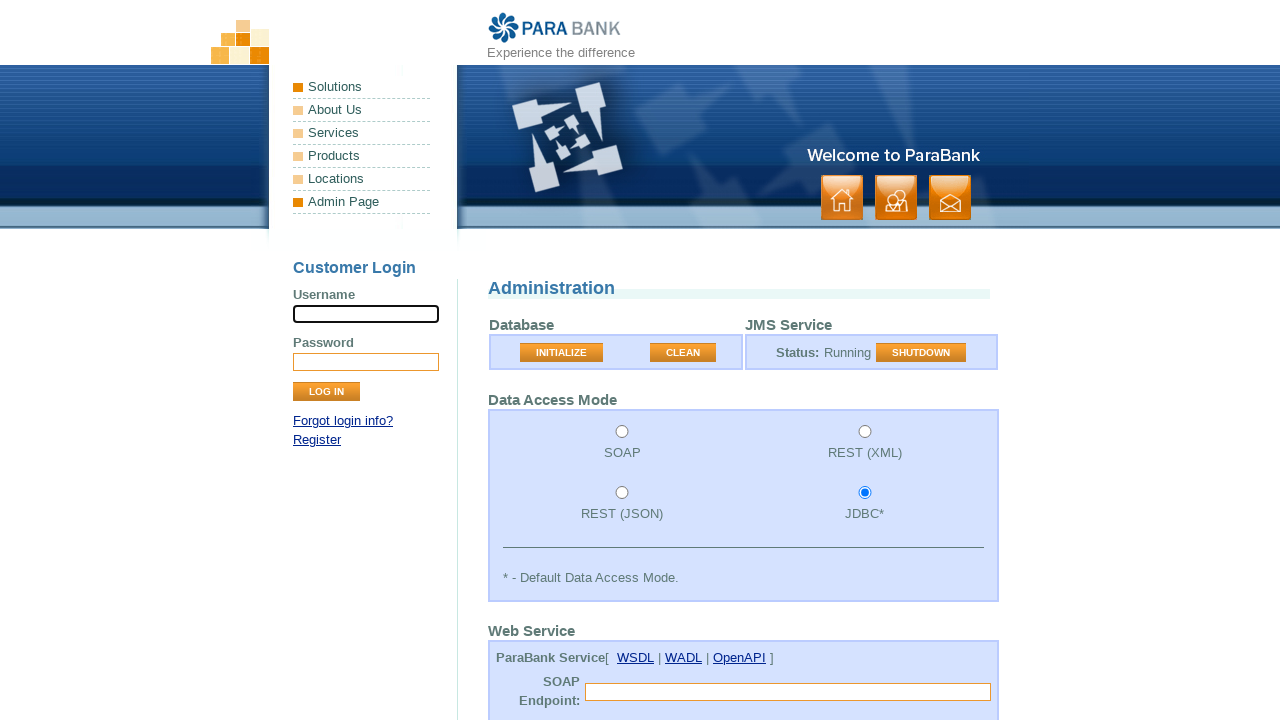

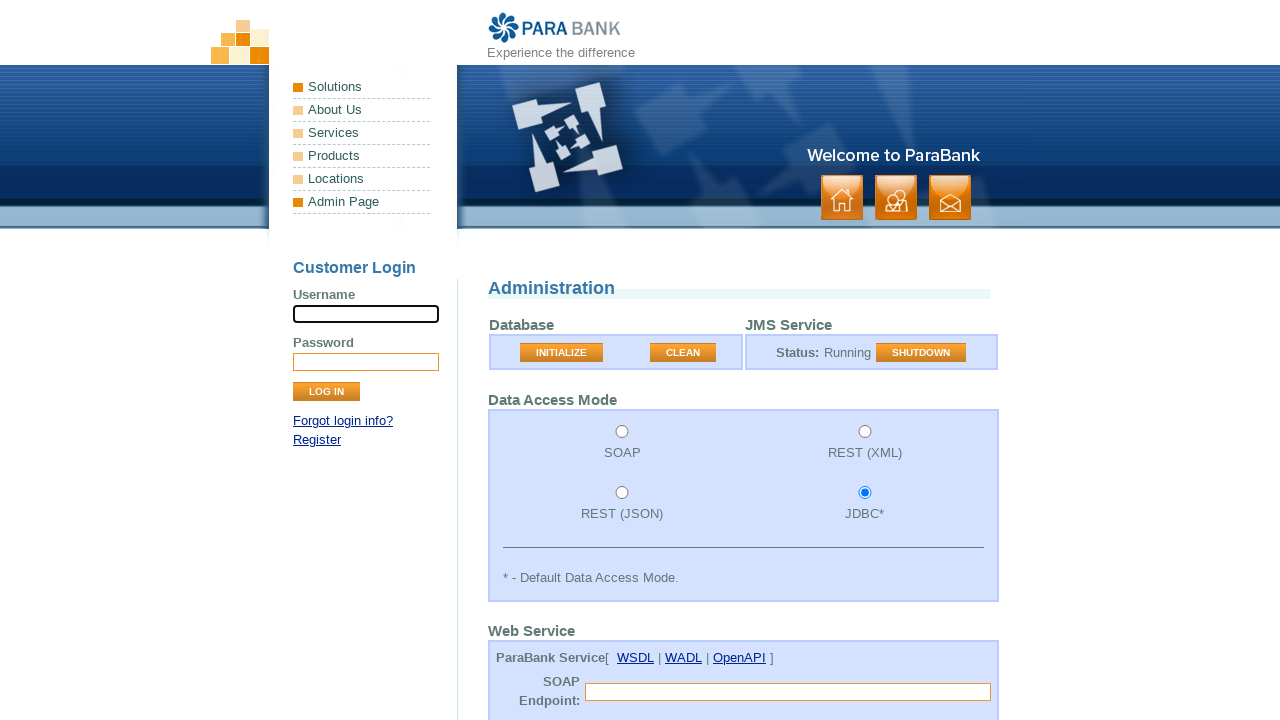